Retrieves first names of all employees from the table

Starting URL: http://automationbykrishna.com/#

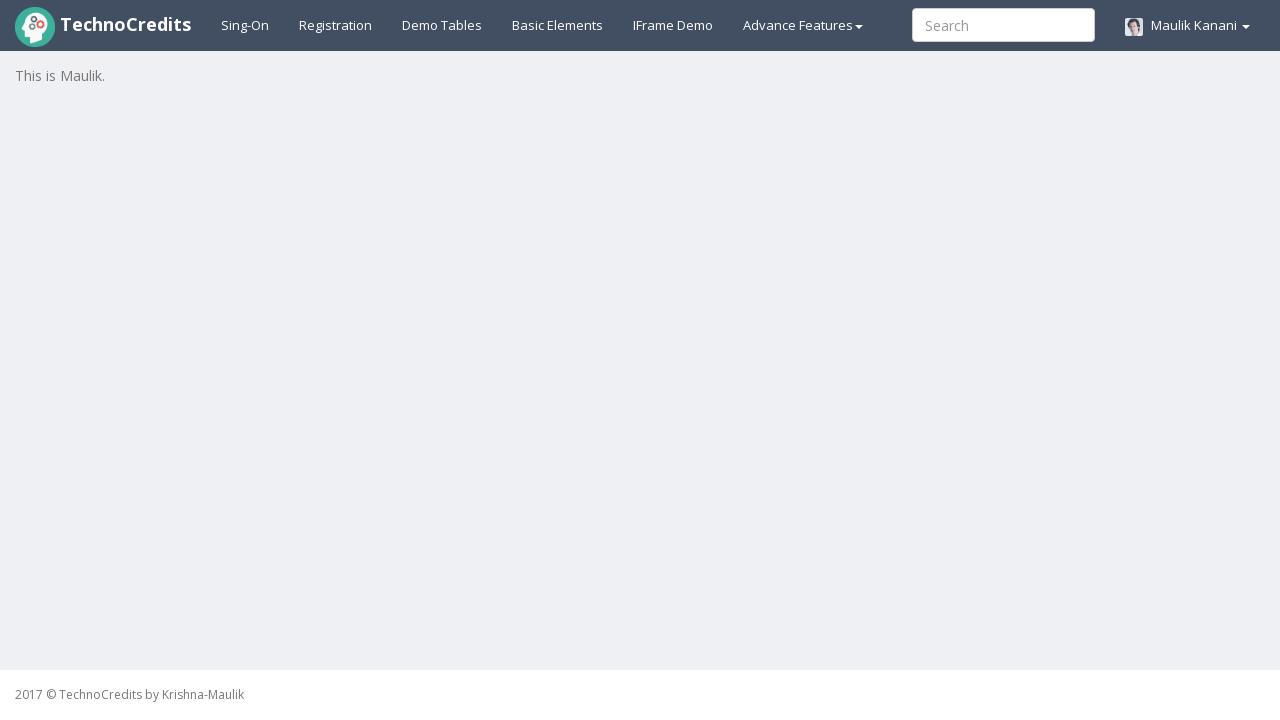

Clicked on 'Demo Tables' link to navigate to tables section at (442, 25) on text=Demo Tables
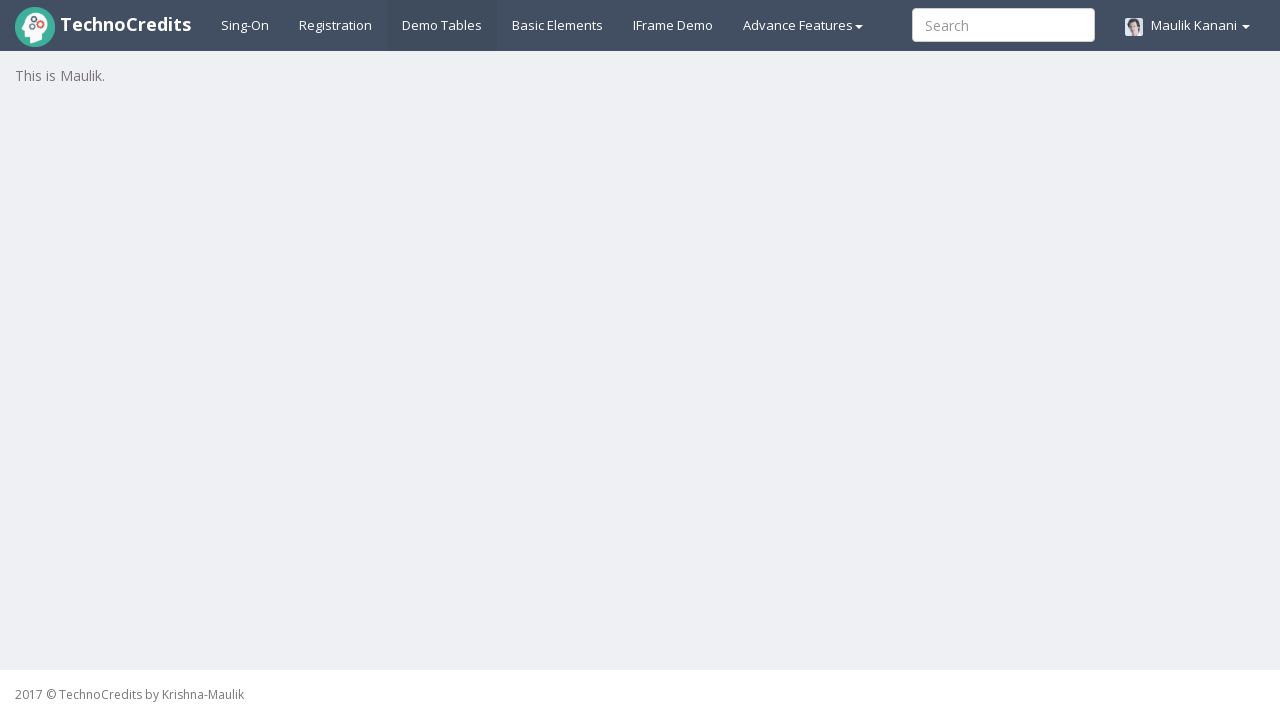

Table #table1 loaded and became visible
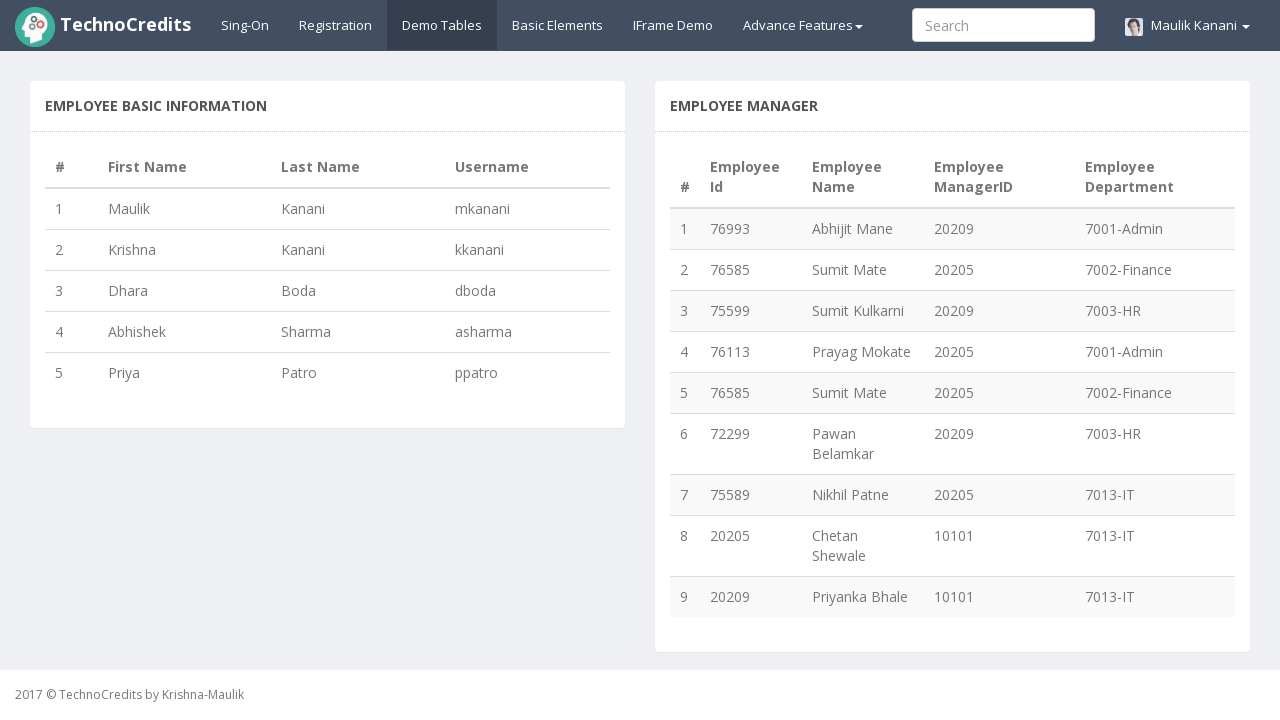

Retrieved row count from table: 5 rows
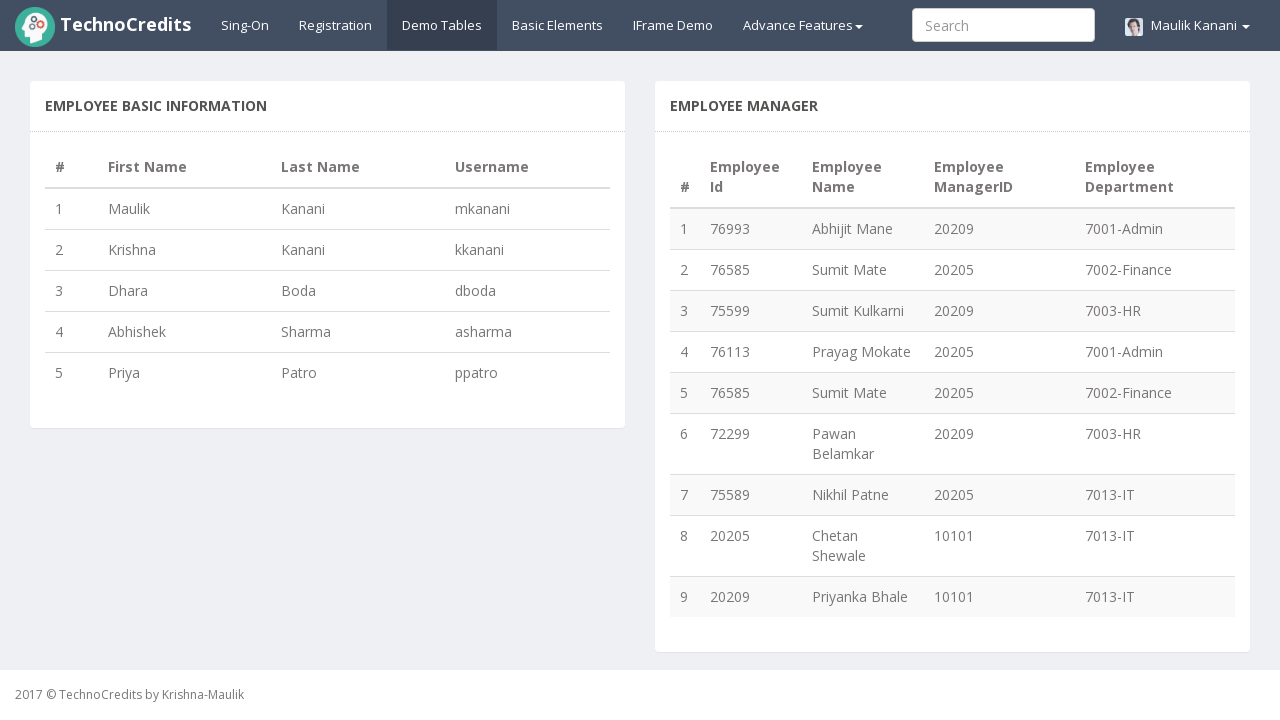

Extracted first name from row 1: Maulik
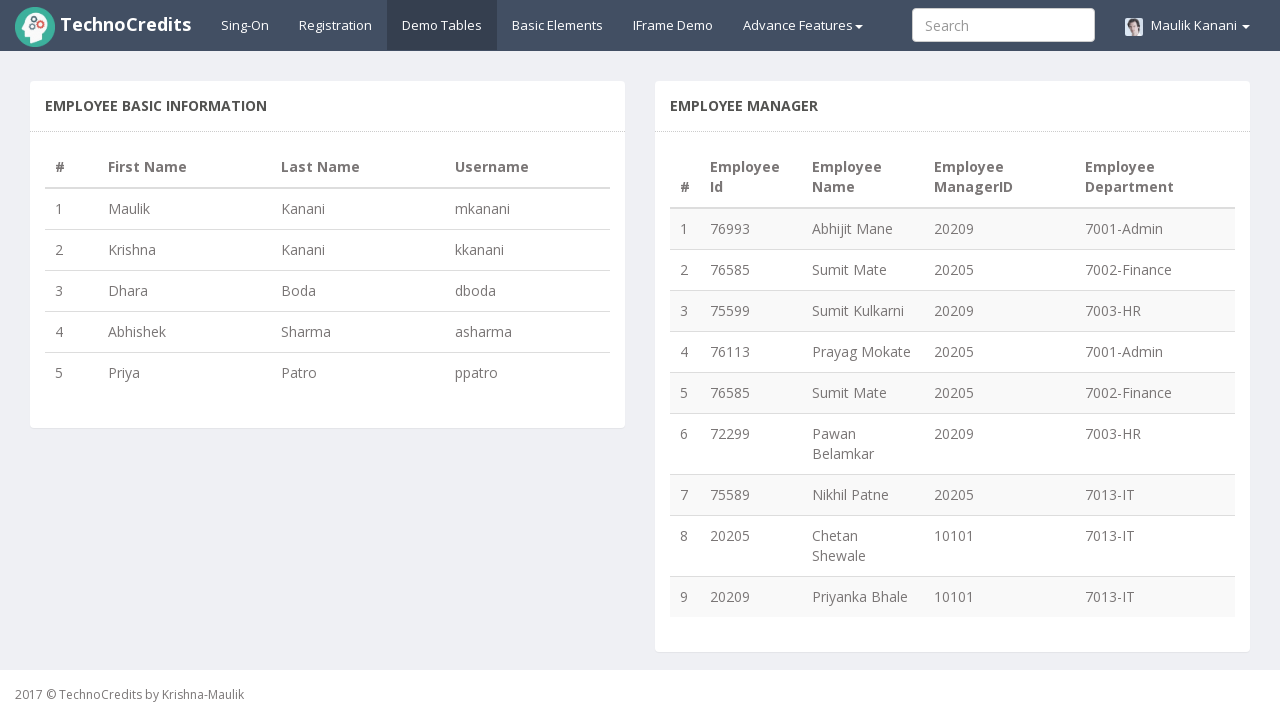

Extracted first name from row 2: Krishna
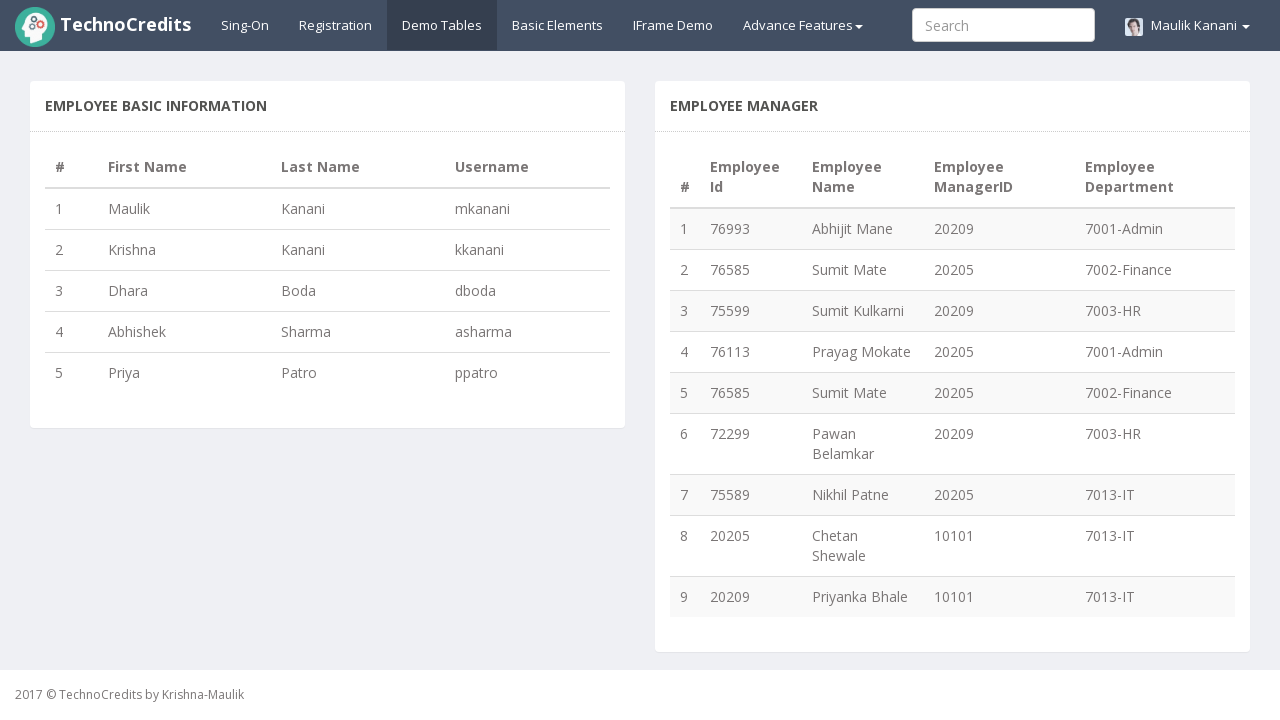

Extracted first name from row 3: Dhara
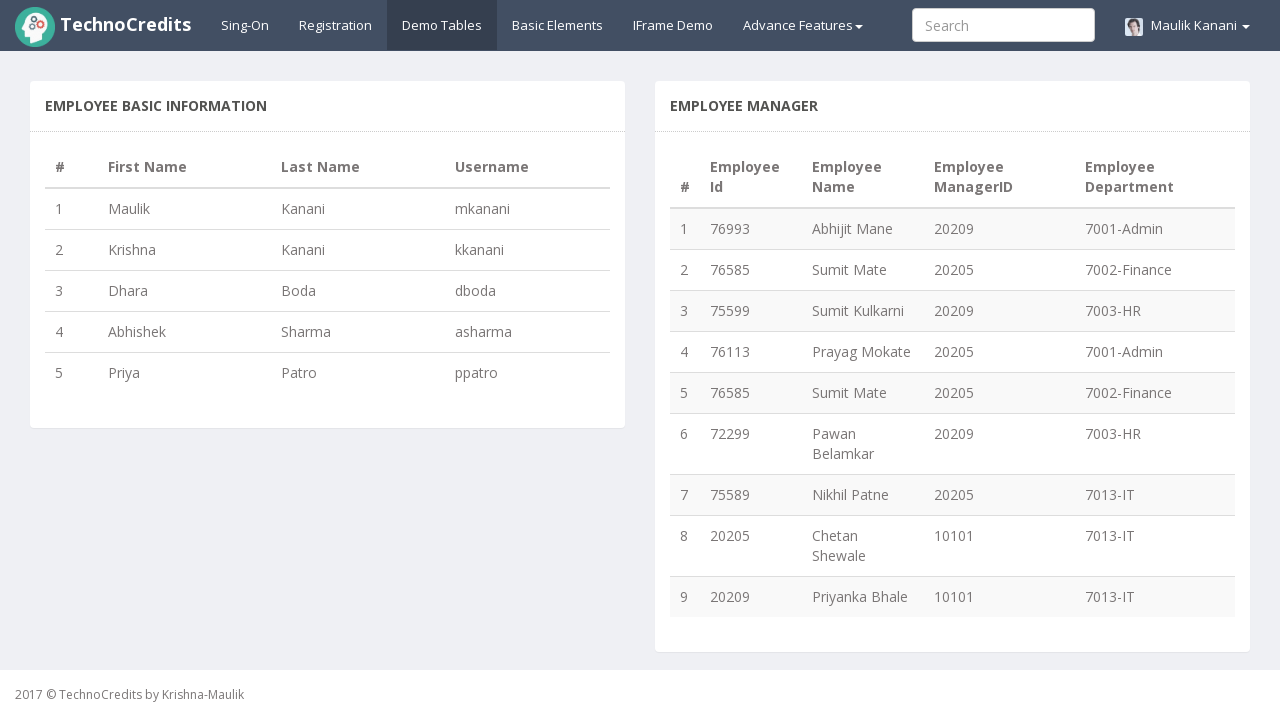

Extracted first name from row 4: Abhishek
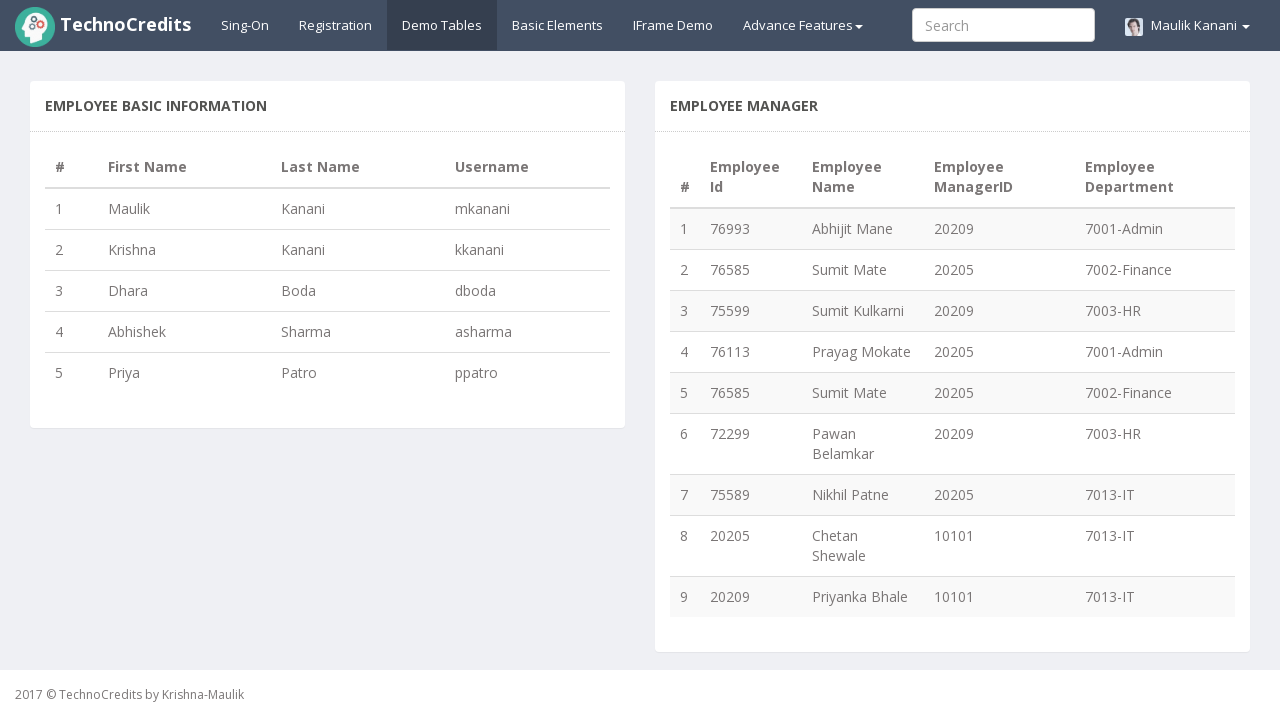

Extracted first name from row 5: Priya
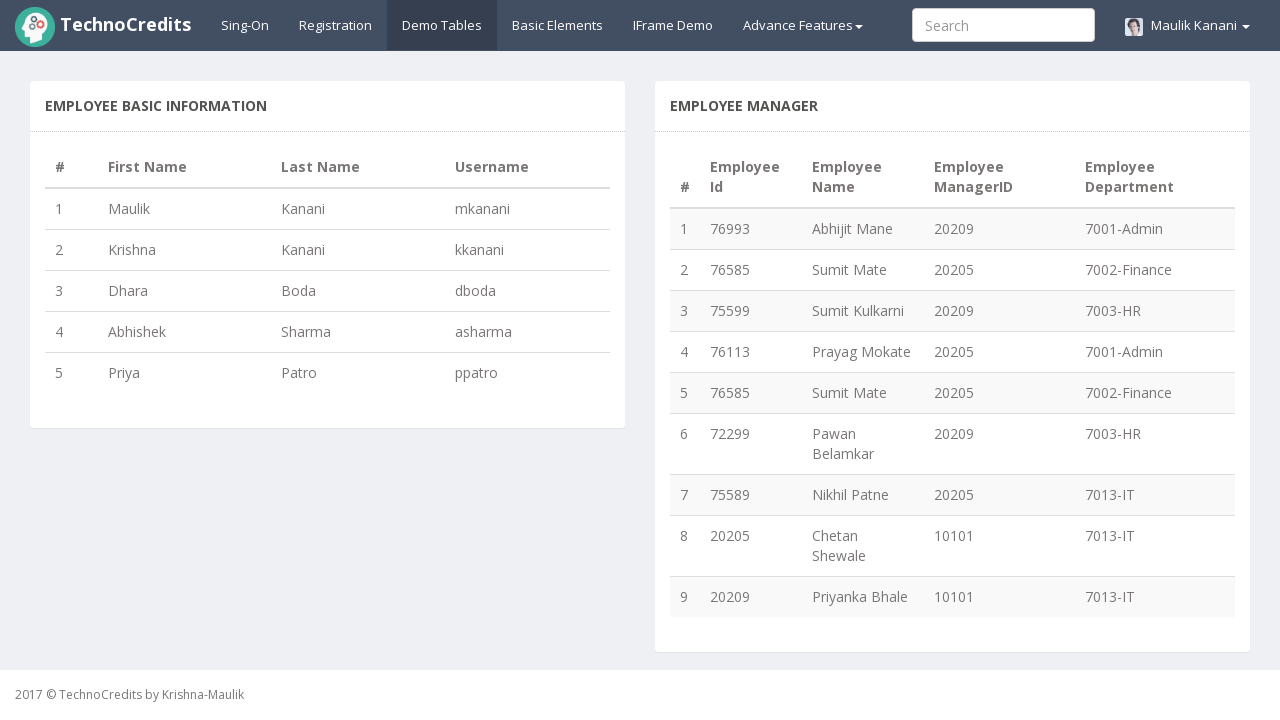

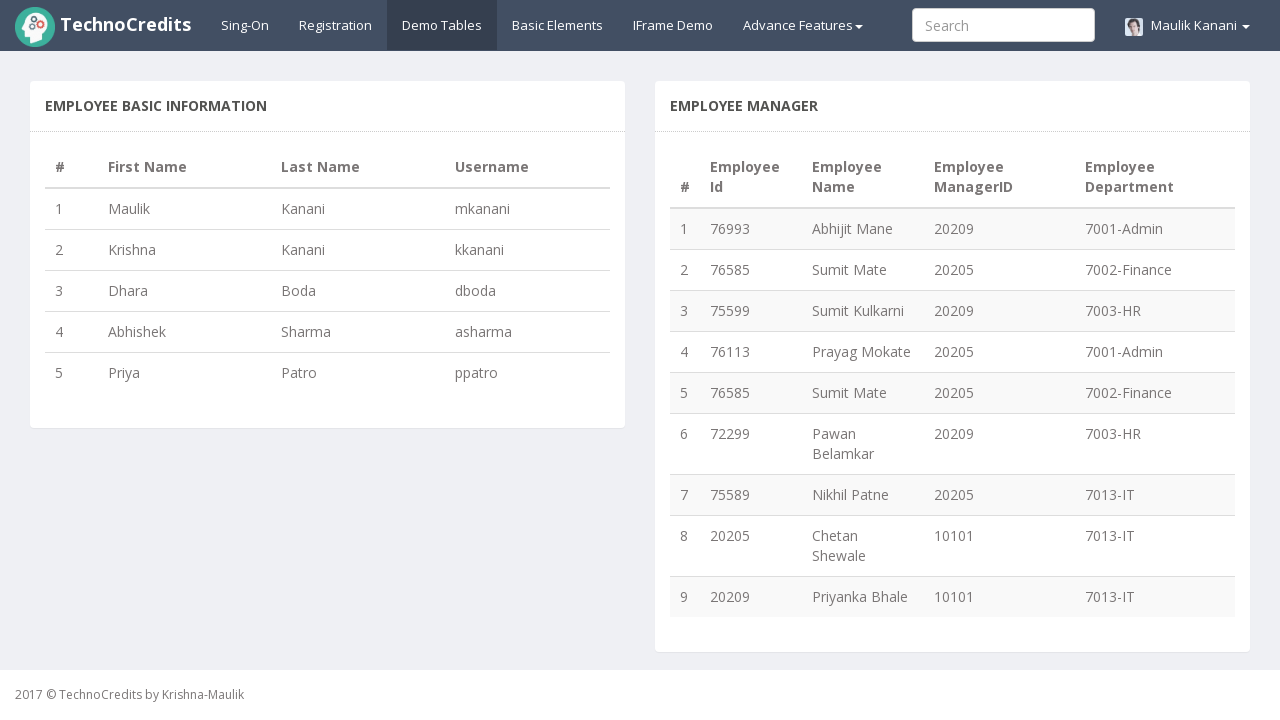